Tests adding specific grocery items (Cucumber, Brocolli, Beetroot) to a shopping cart on an e-commerce practice site by finding products by name and clicking their "Add to cart" buttons.

Starting URL: https://rahulshettyacademy.com/seleniumPractise/

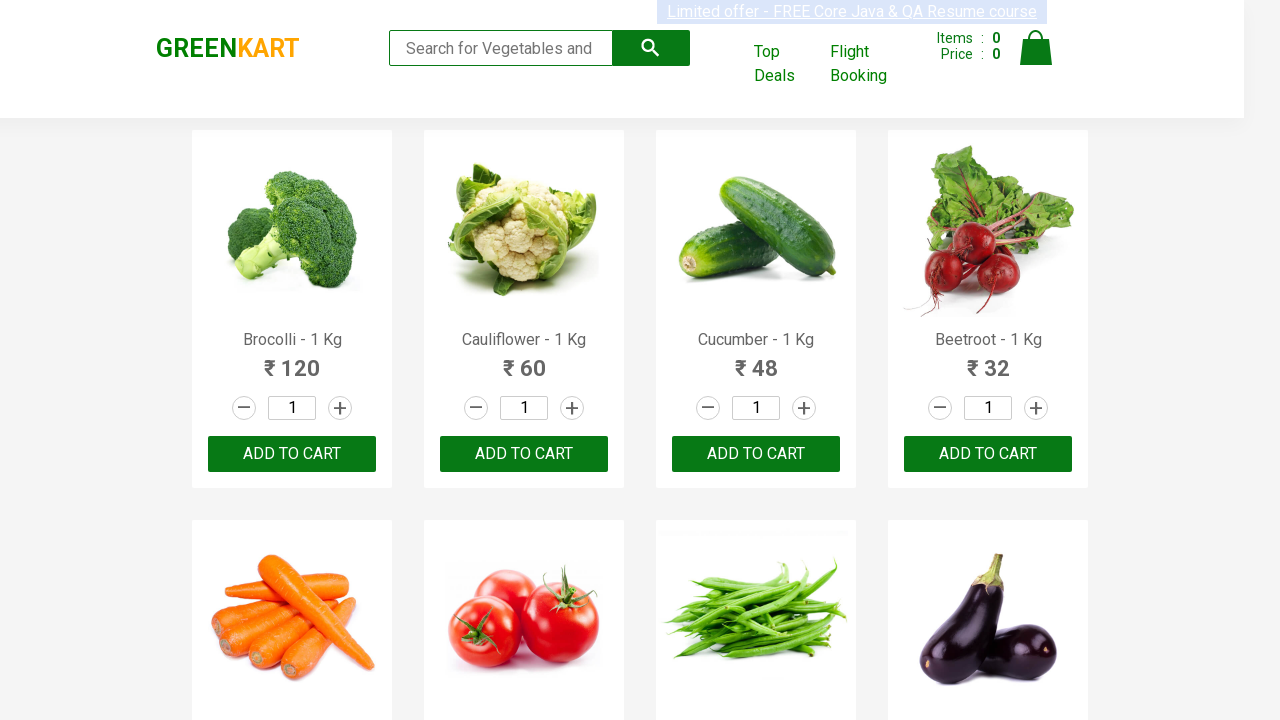

Waited for product names to load
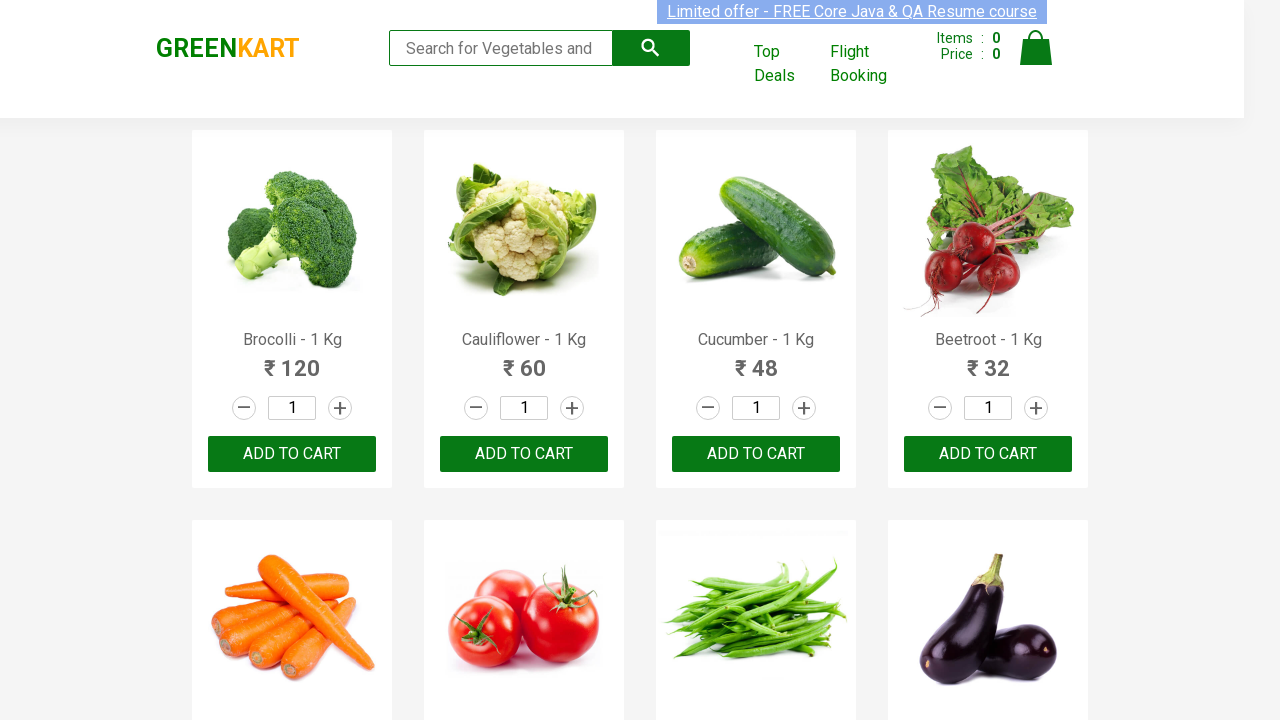

Retrieved all product elements from page
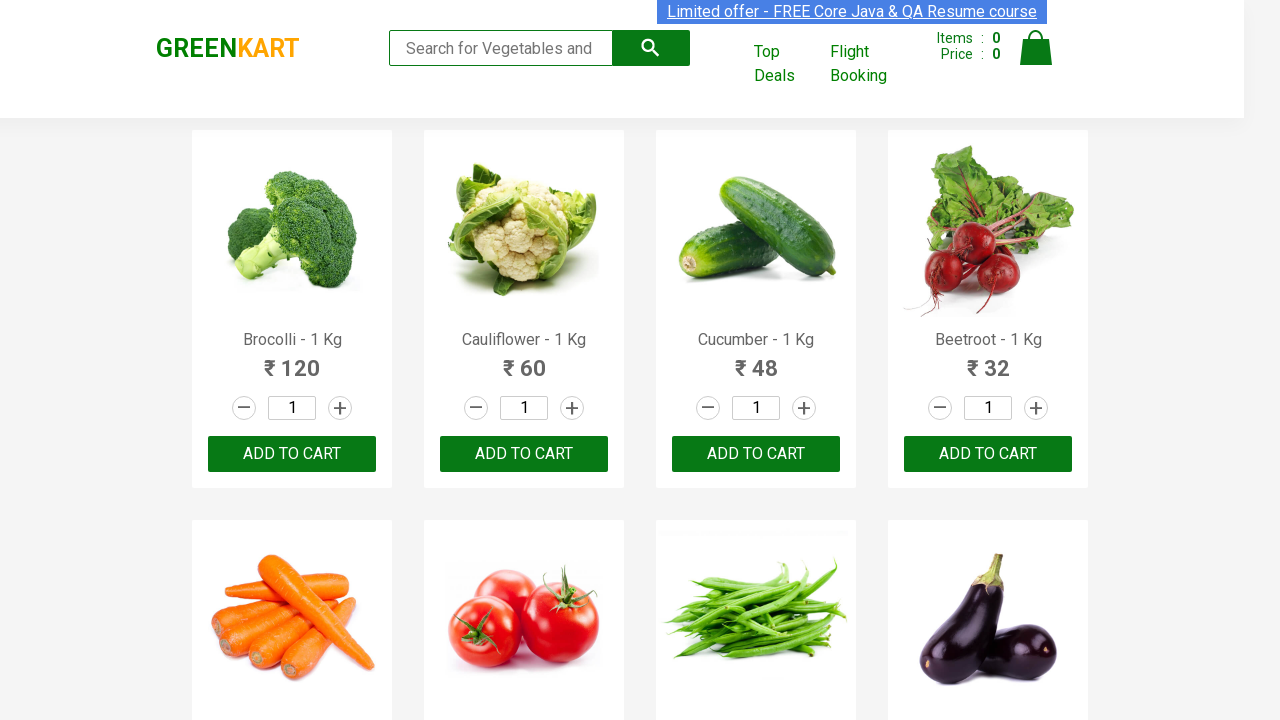

Clicked 'Add to cart' button for Brocolli at (292, 454) on xpath=//div[@class='product-action']/button >> nth=0
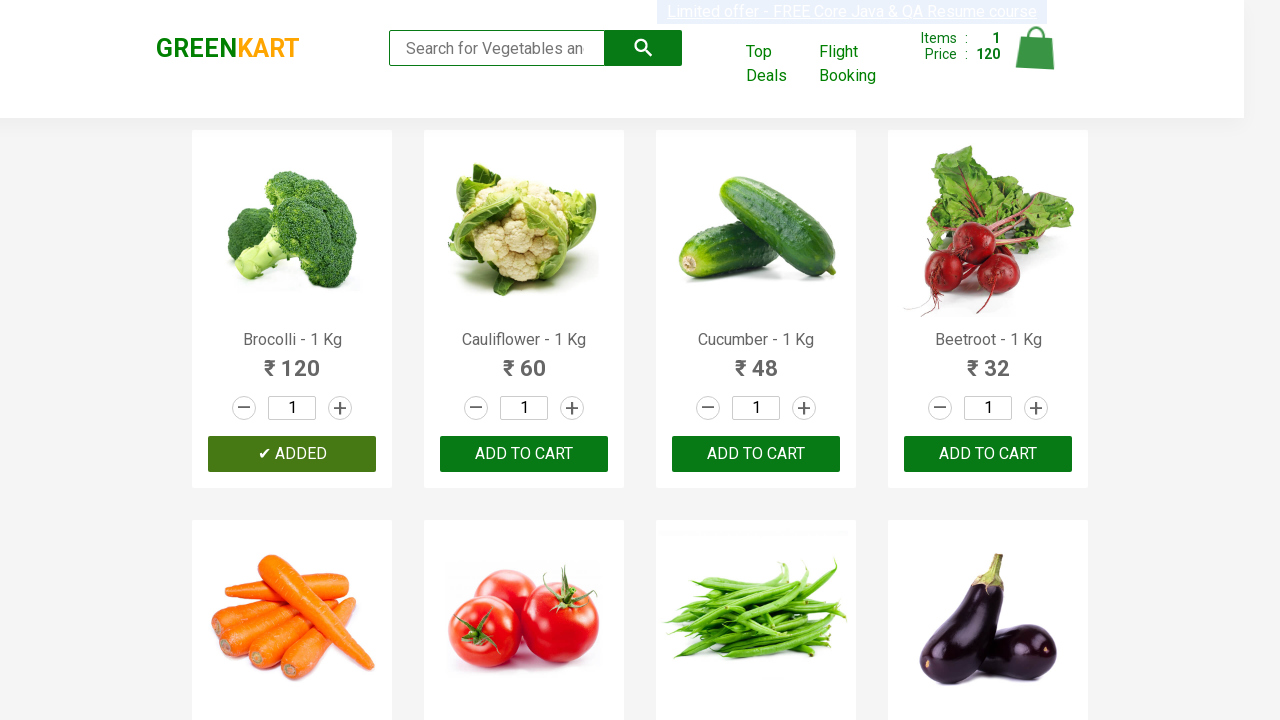

Clicked 'Add to cart' button for Cucumber at (756, 454) on xpath=//div[@class='product-action']/button >> nth=2
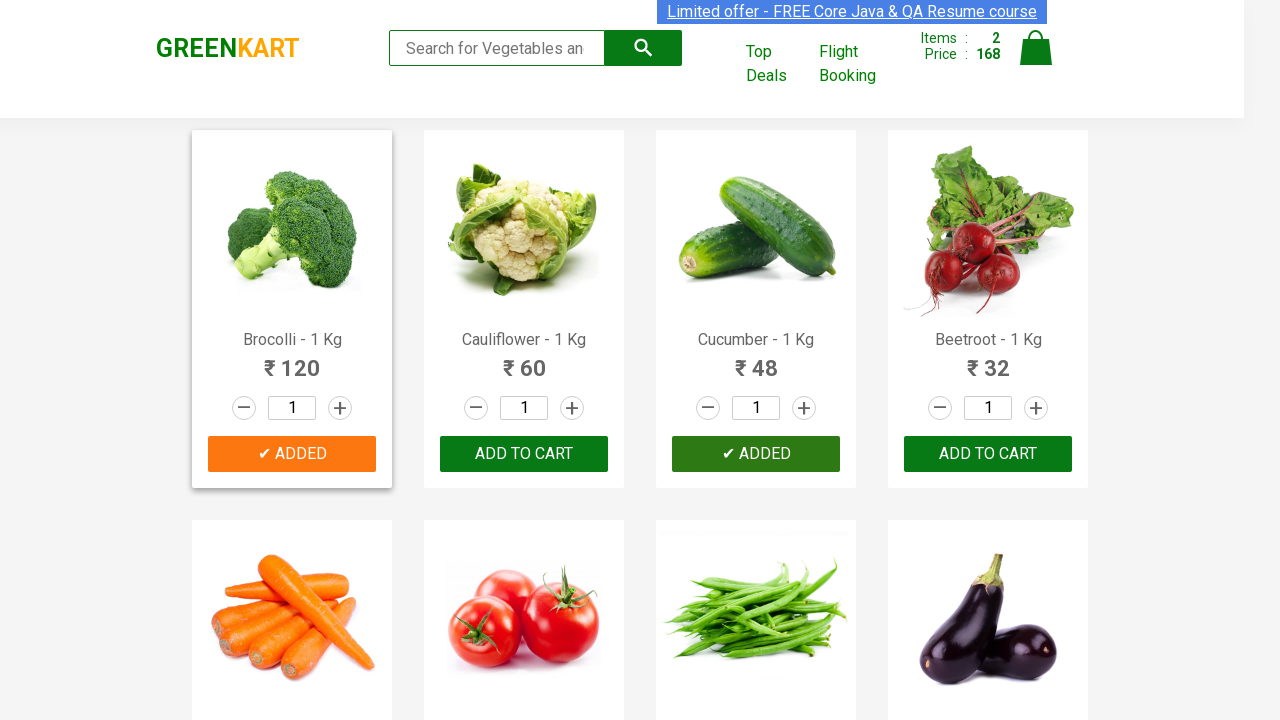

Clicked 'Add to cart' button for Beetroot at (988, 454) on xpath=//div[@class='product-action']/button >> nth=3
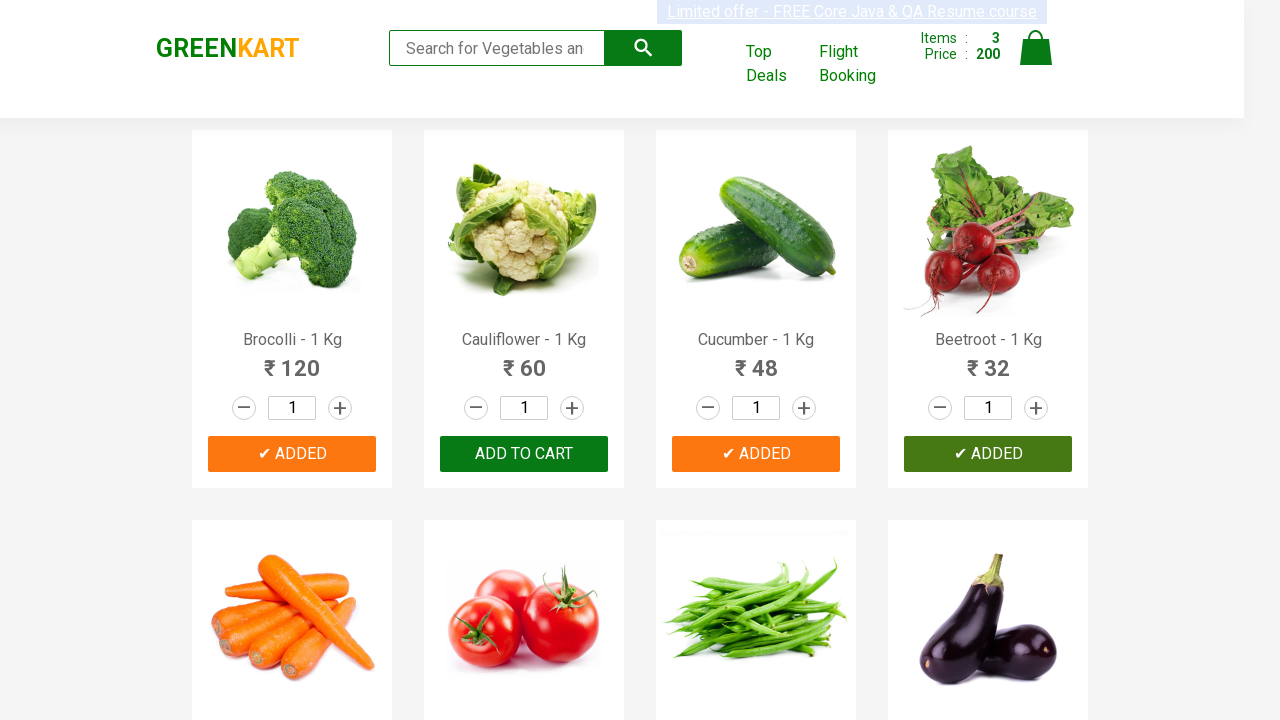

Waited for cart to update (1000ms)
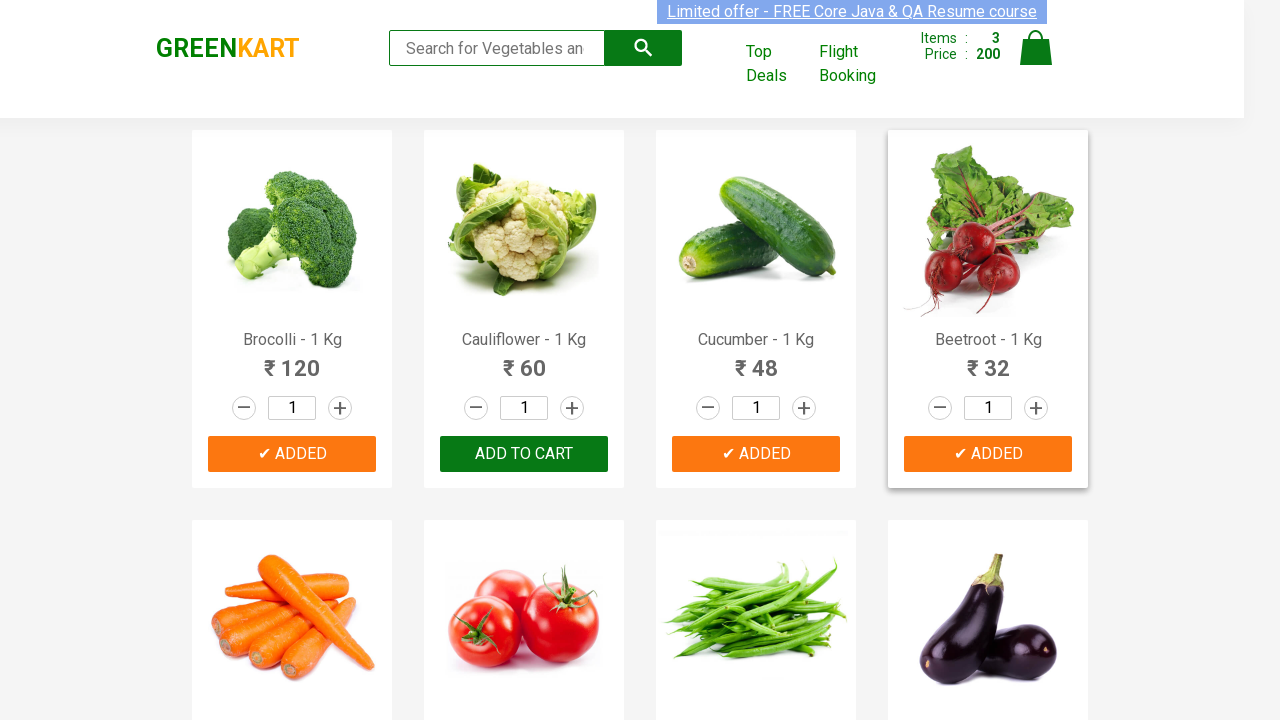

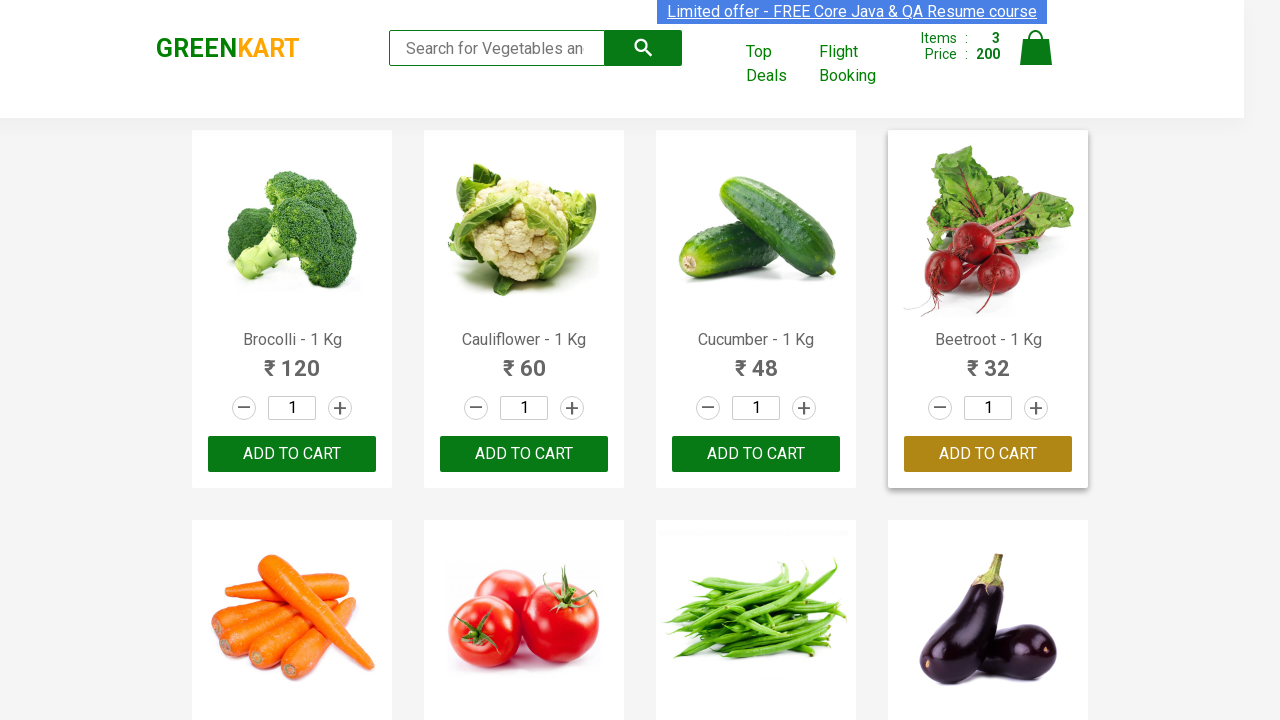